Tests single select dropdown functionality by navigating through UI Testing Concepts, selecting various dropdown options for country code, country, and quantity, filling a phone number, selecting gender, and clicking continue.

Starting URL: https://demoapps.qspiders.com

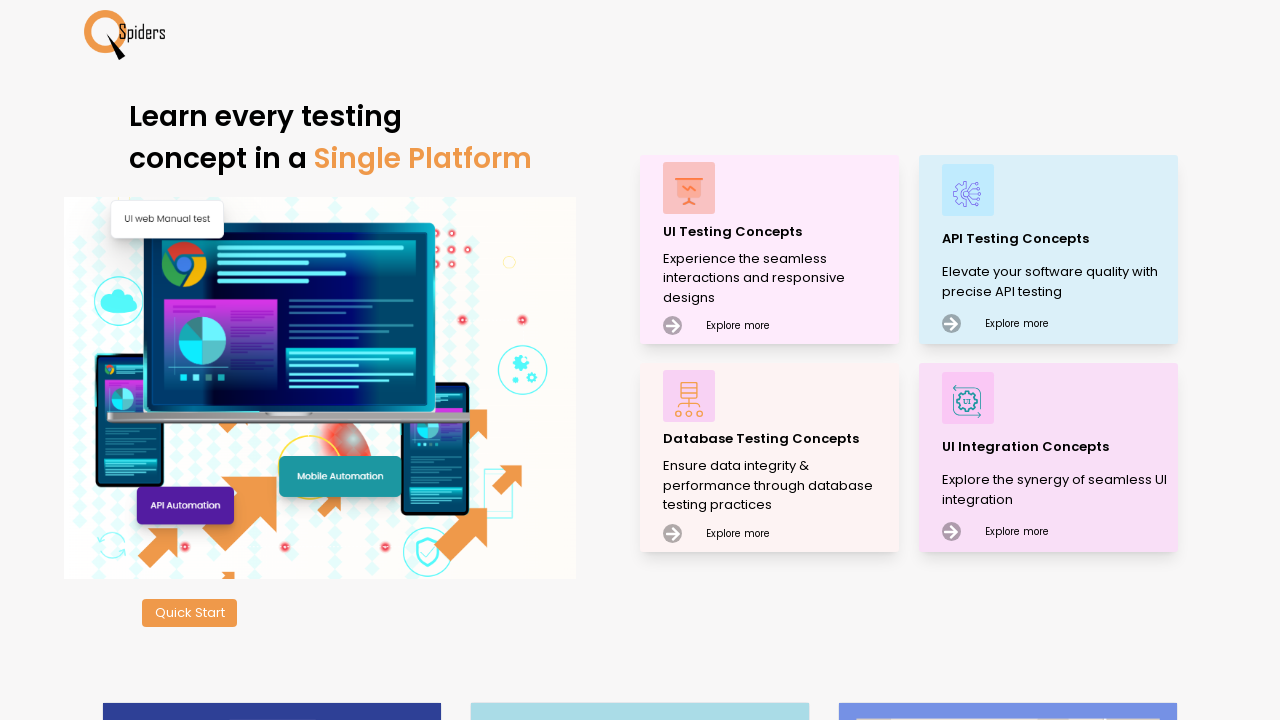

Clicked on UI Testing Concepts at (778, 232) on xpath=//p[text()='UI Testing Concepts']
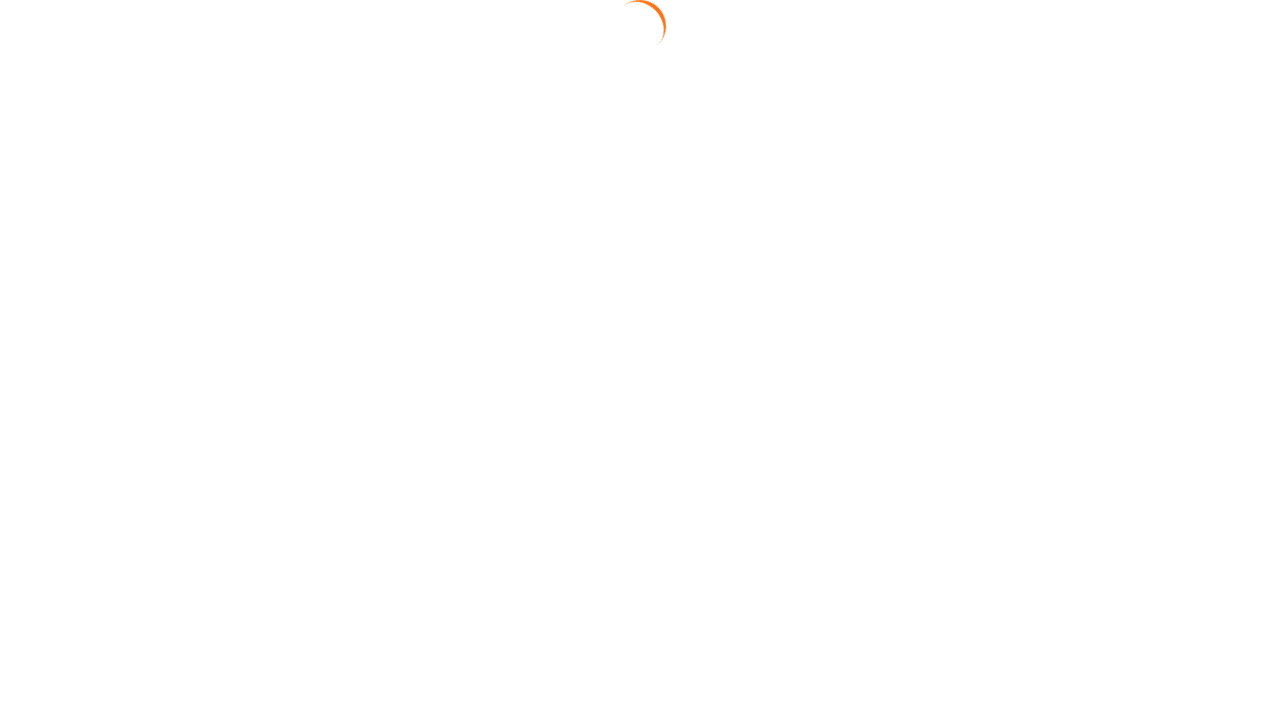

Dropdown section loaded
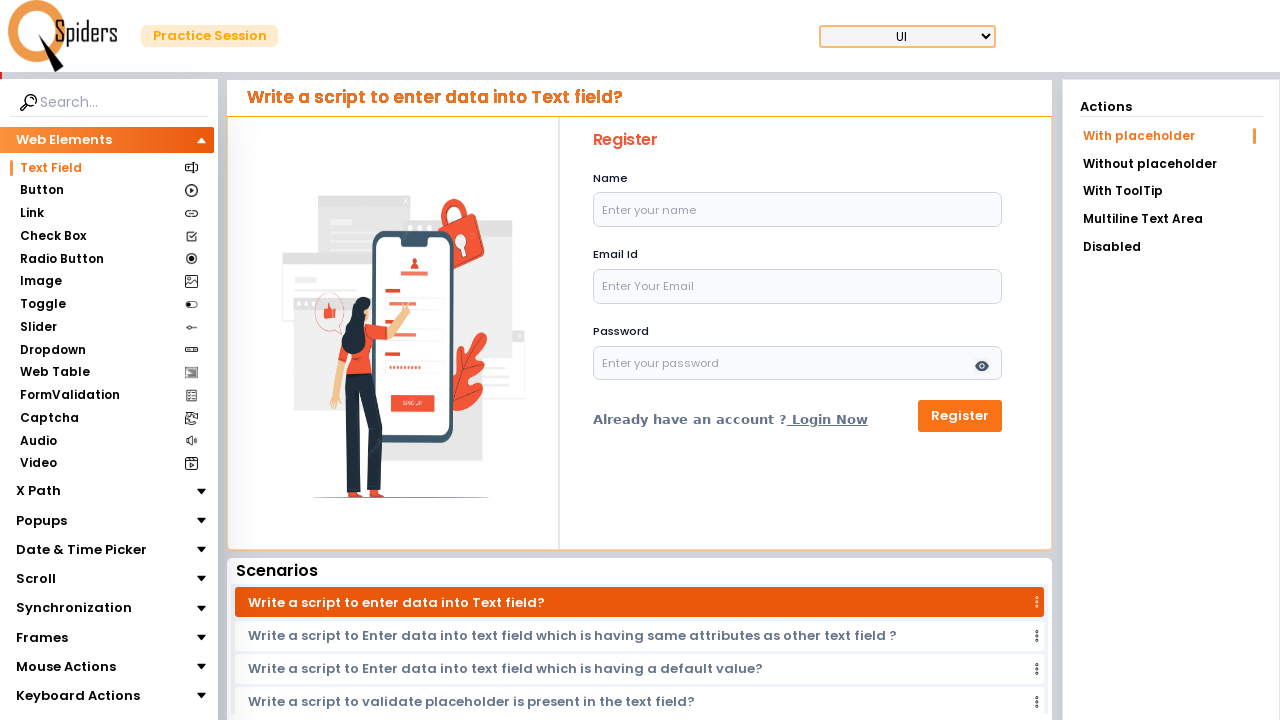

Clicked on Dropdown section at (52, 350) on xpath=//section[text()='Dropdown']
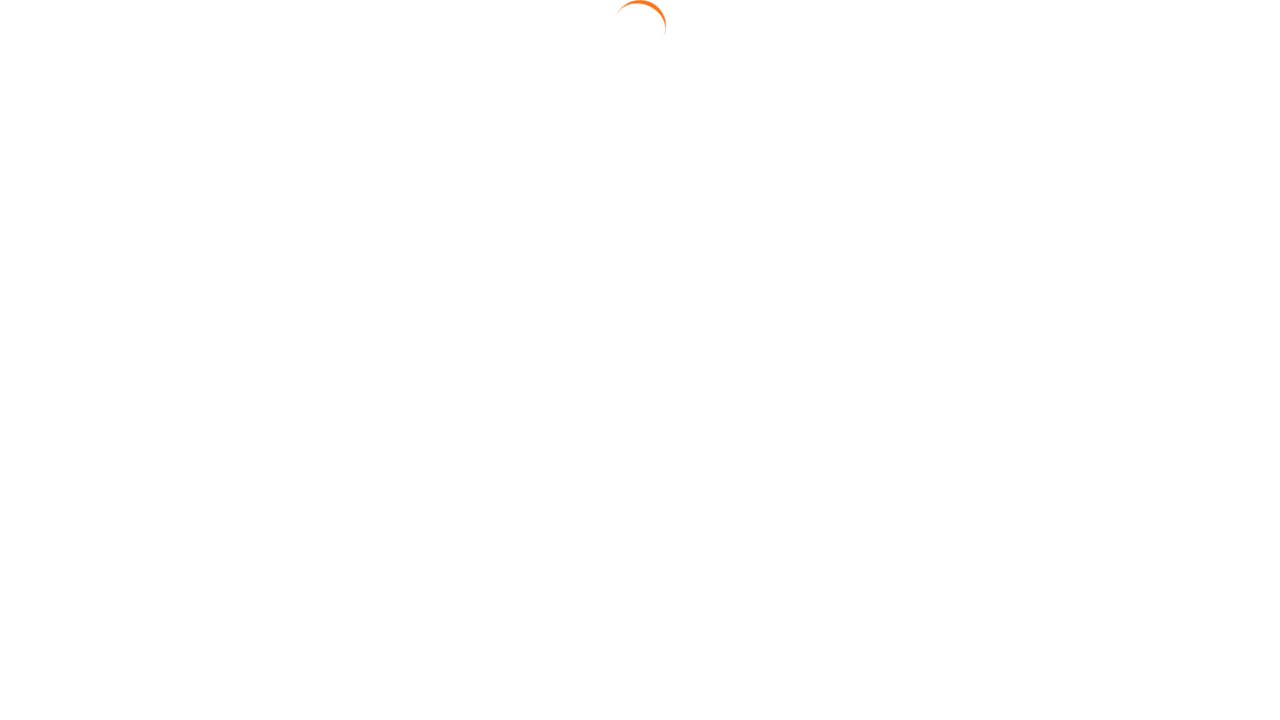

Single Select link loaded
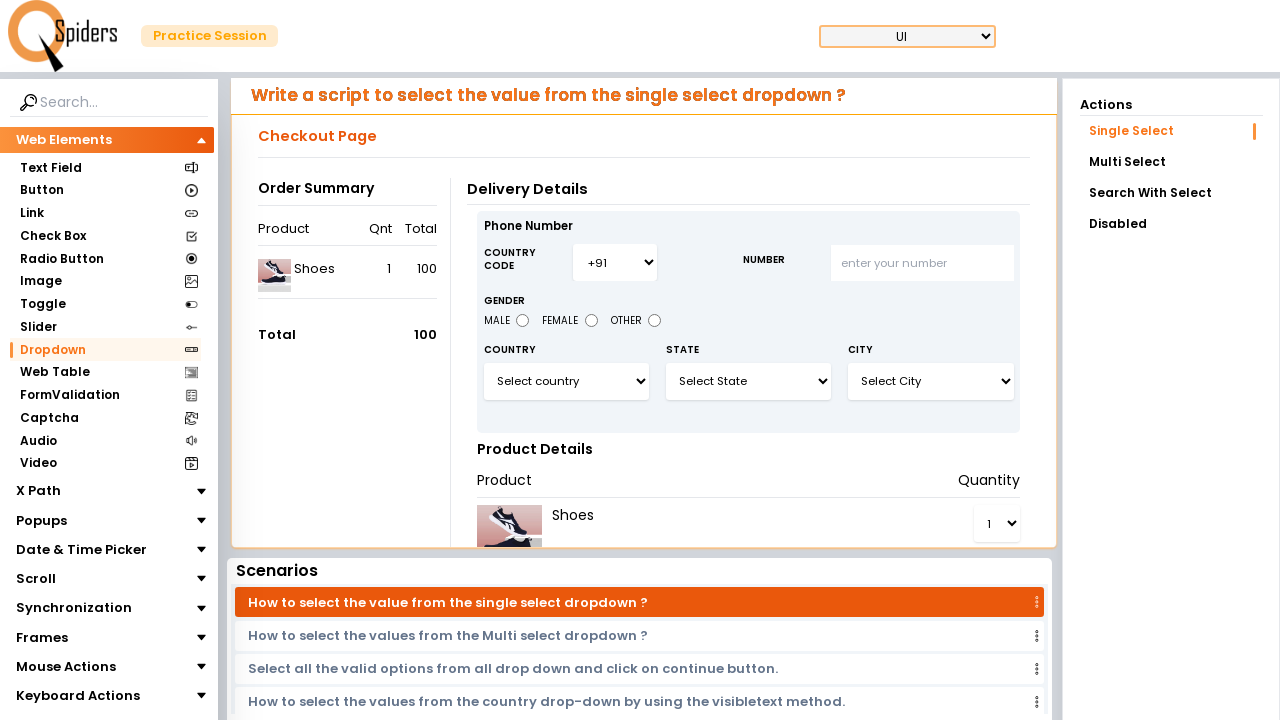

Clicked on Single Select link at (644, 96) on text=Single Select
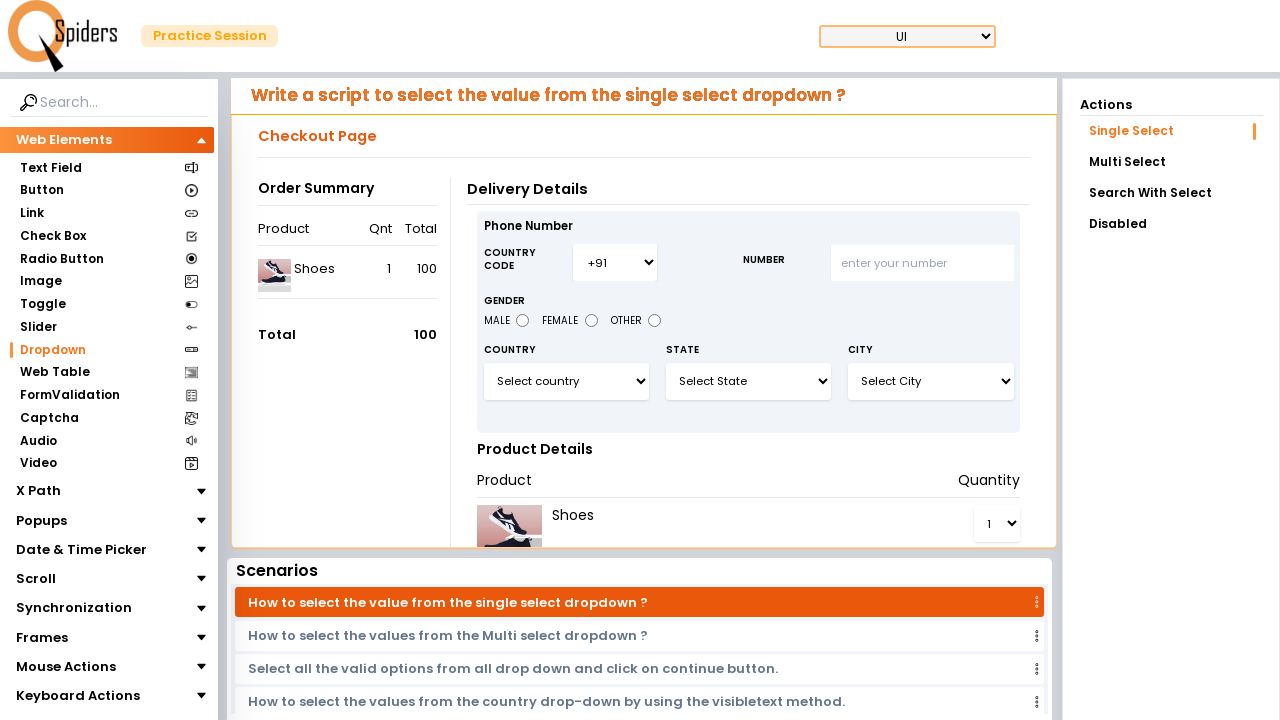

Selected first option from country code dropdown on #country_code
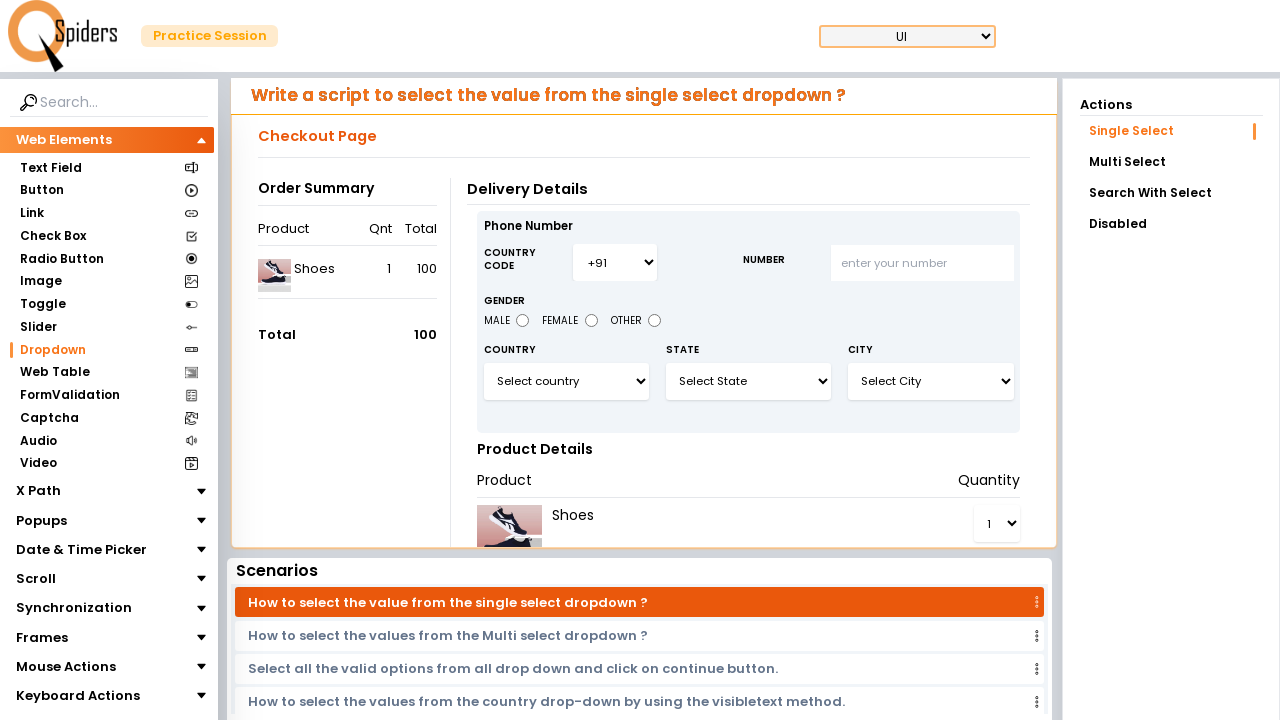

Filled phone number field with 8884524620 on #phone
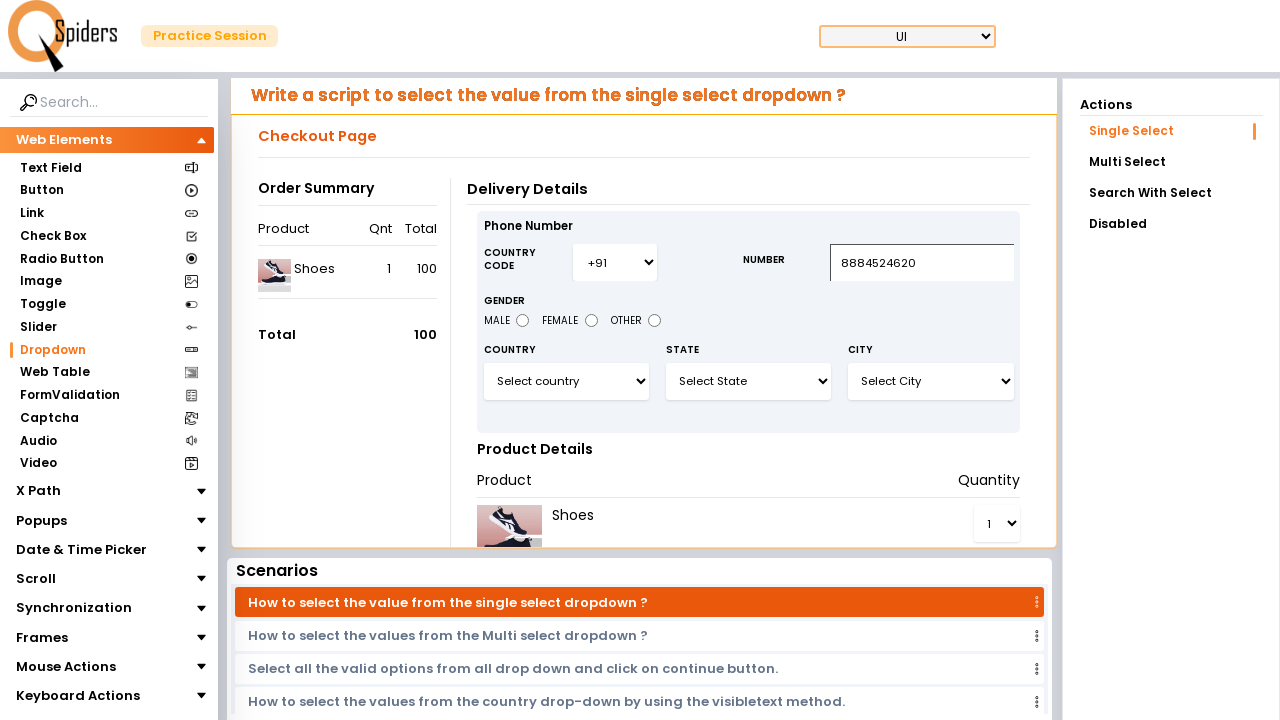

Selected male gender radio button at (523, 320) on #male
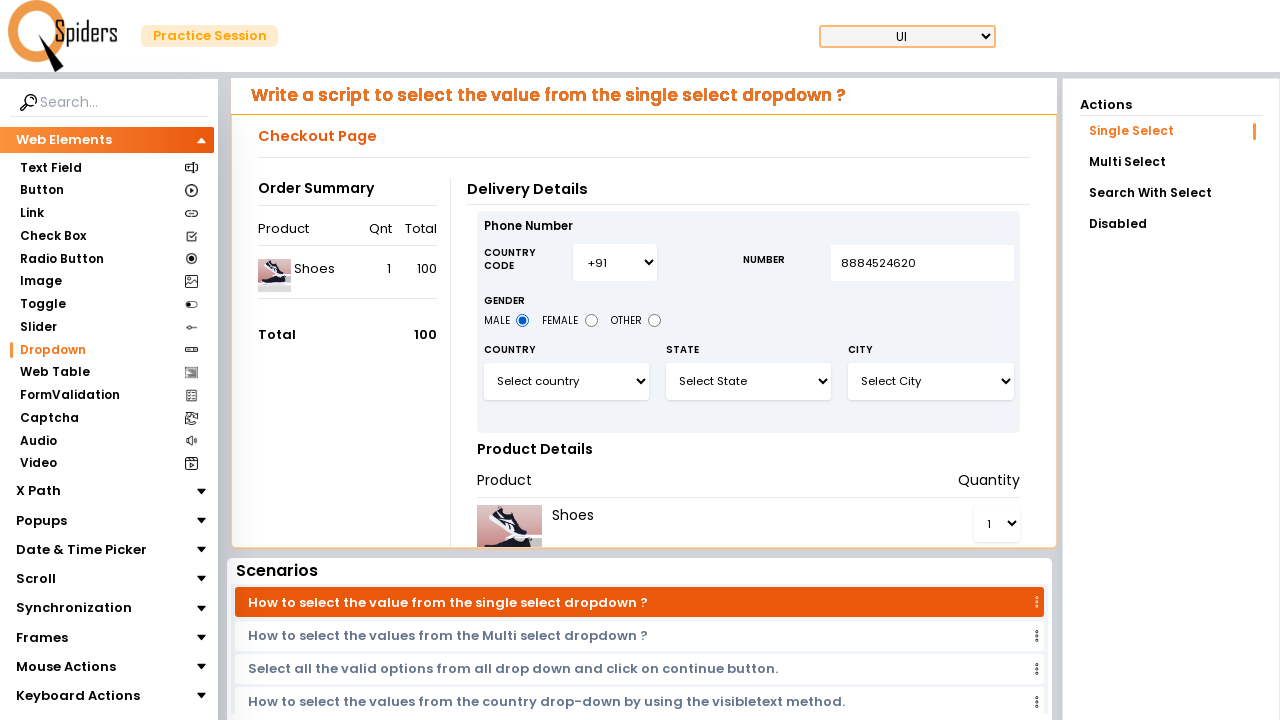

Country dropdown loaded
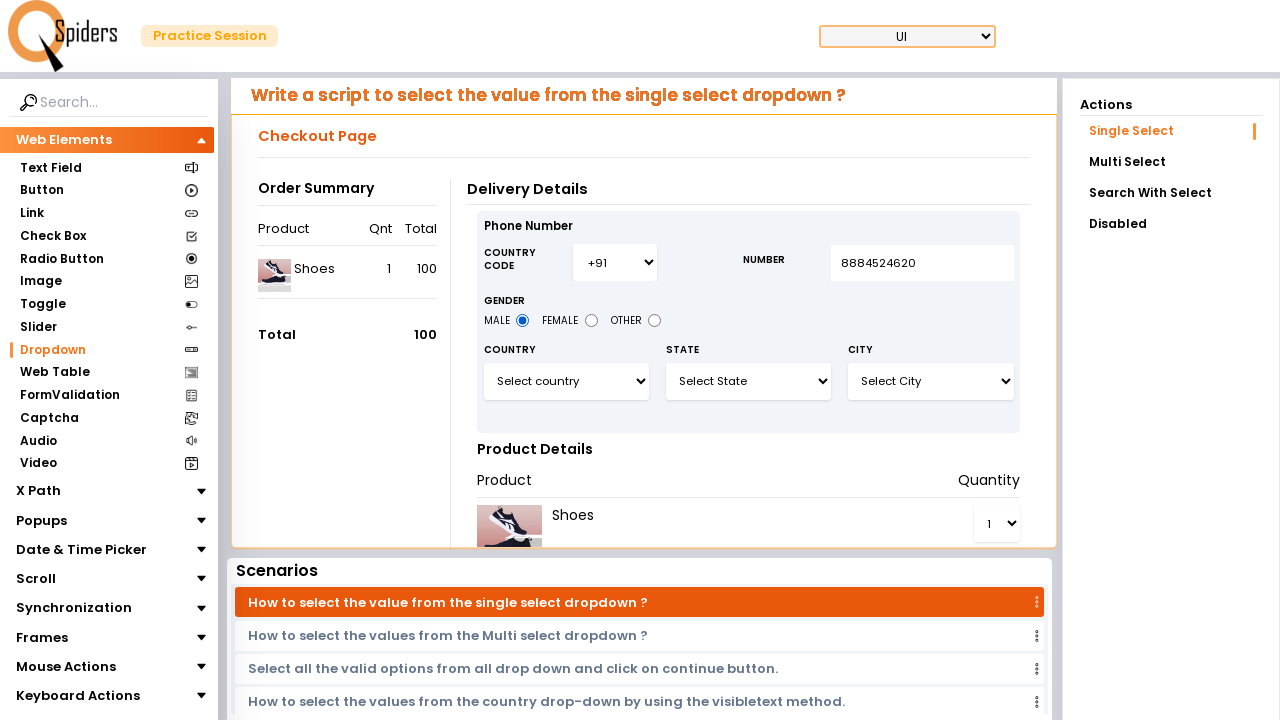

Selected India from country dropdown on //select[.//option[contains(@id,'countryOpt')]]
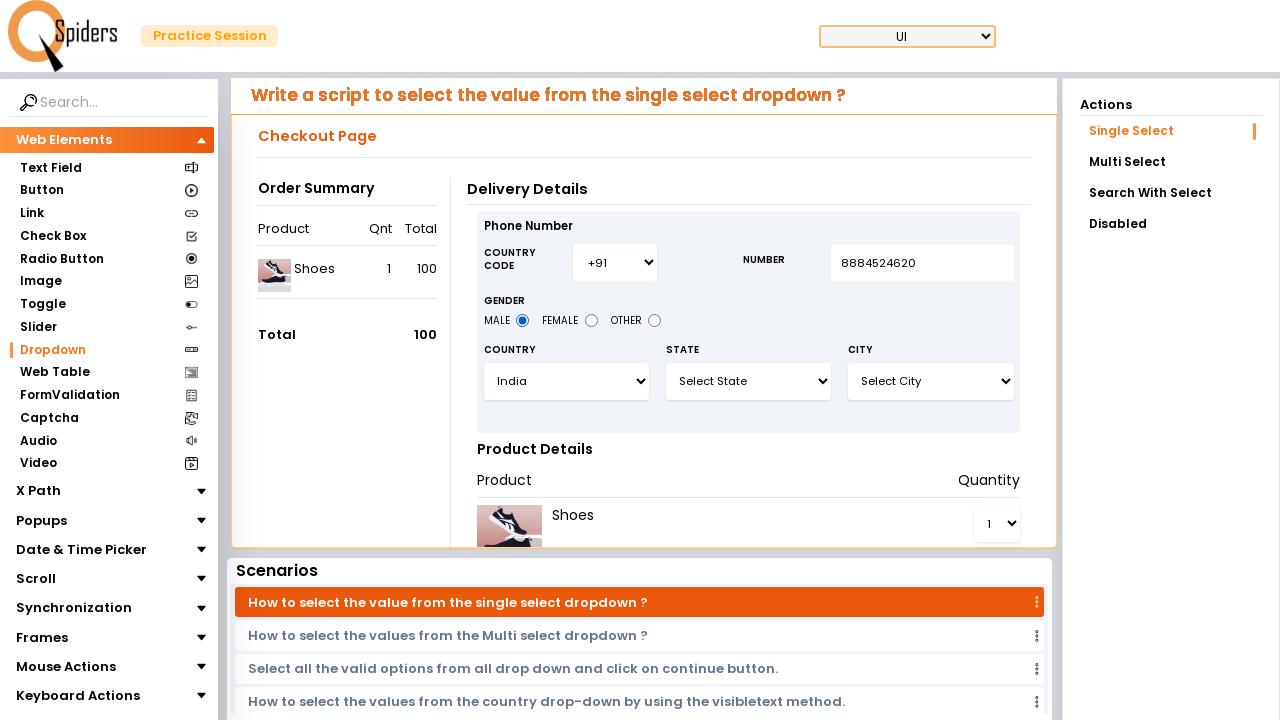

Selected second option from quantity dropdown on (//select[contains(@id,'select')])[3]
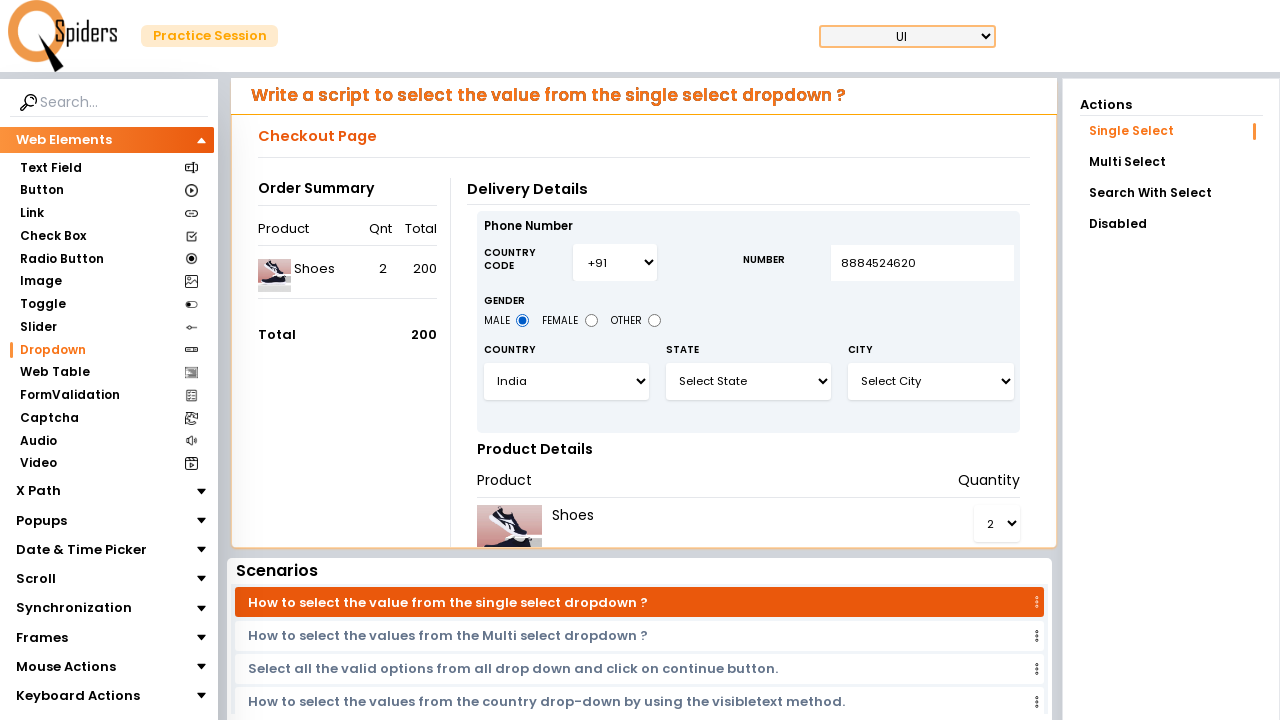

Clicked Continue button to complete single select dropdown test at (975, 511) on xpath=//button[text()='Continue']
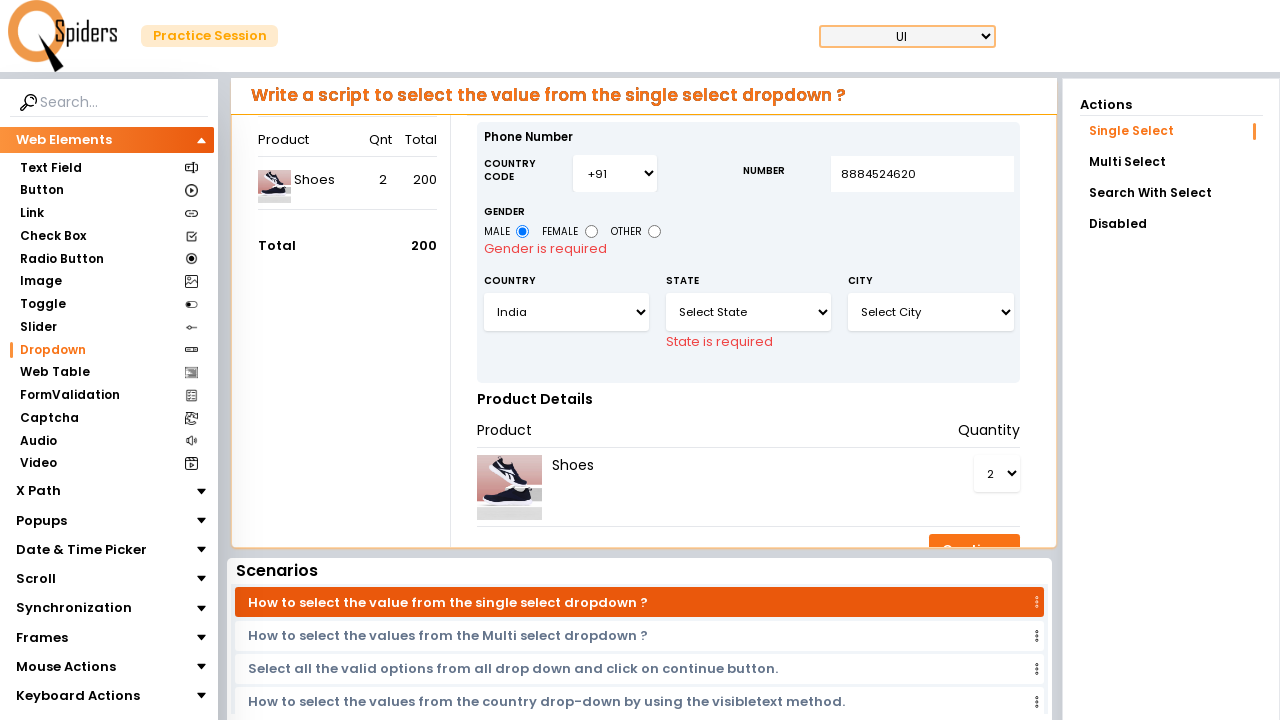

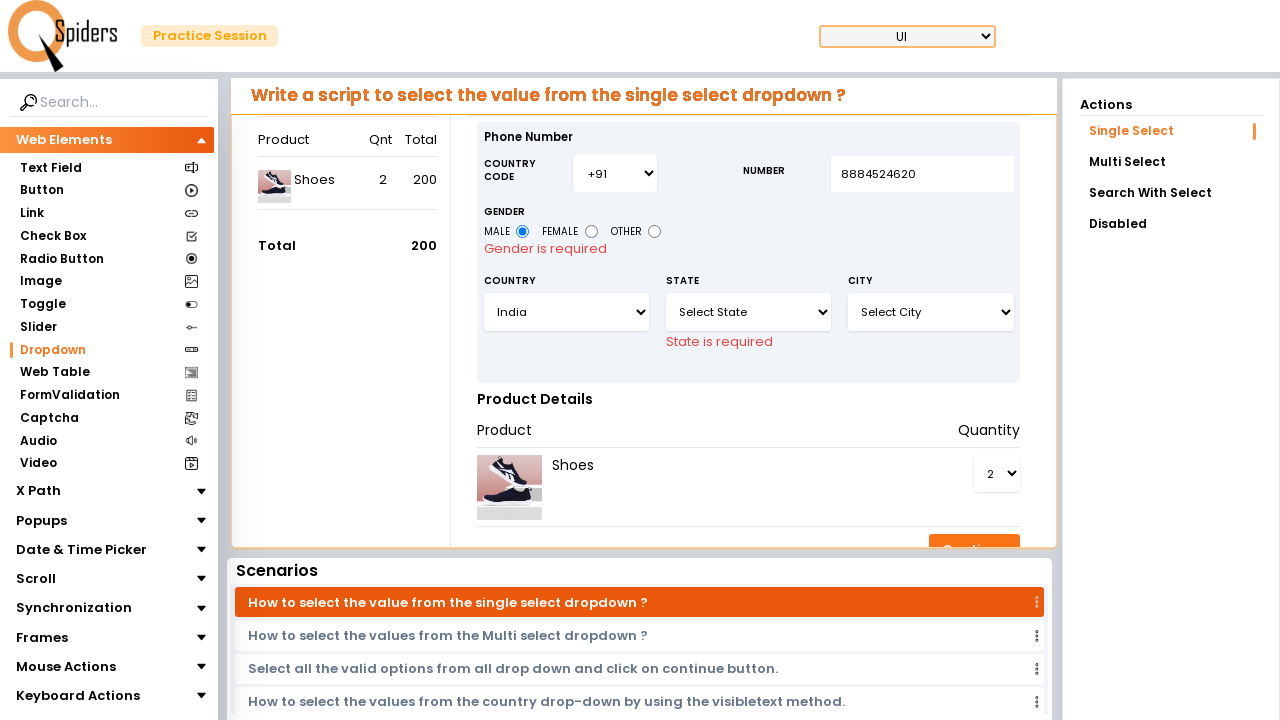